Tests TinyMCE editor functionality by navigating menus to create a new document, changing paragraph format to Heading 1, and typing text into the editor iframe

Starting URL: https://seleniumbase.io/tinymce/

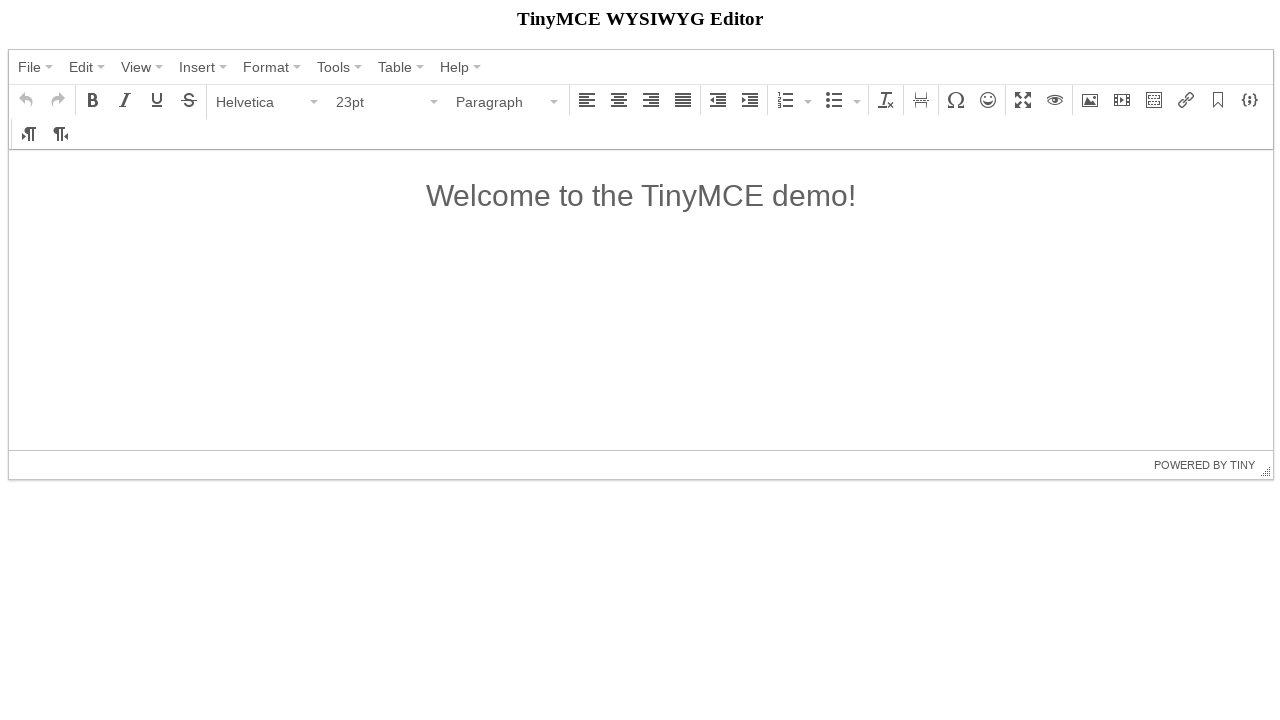

TinyMCE container loaded
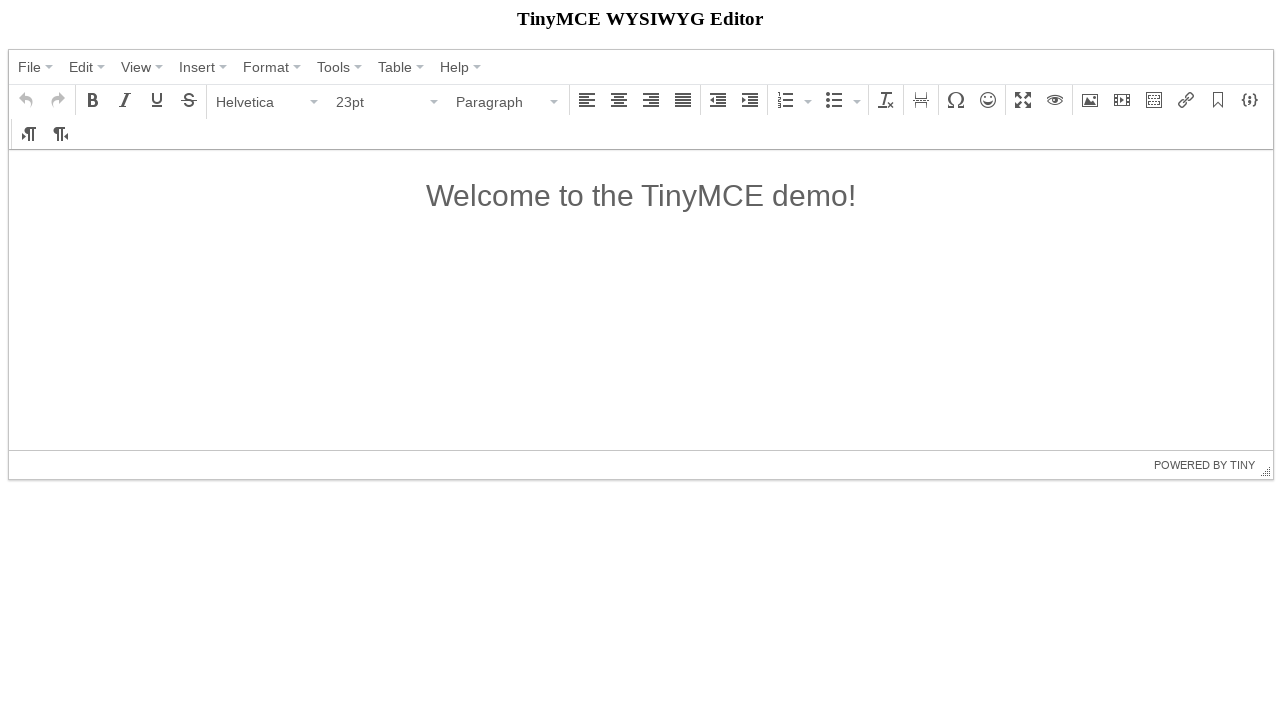

Clicked File menu at (30, 67) on span:has-text("File")
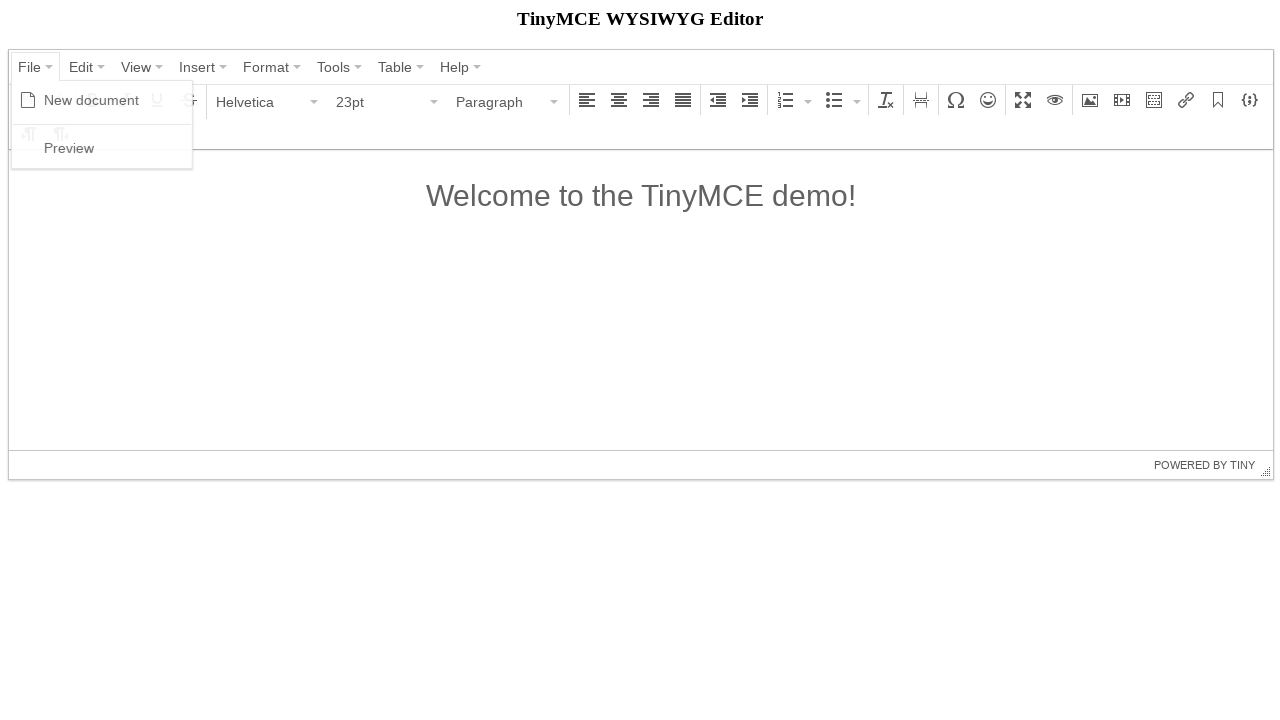

Clicked New document option at (92, 100) on span:has-text("New document")
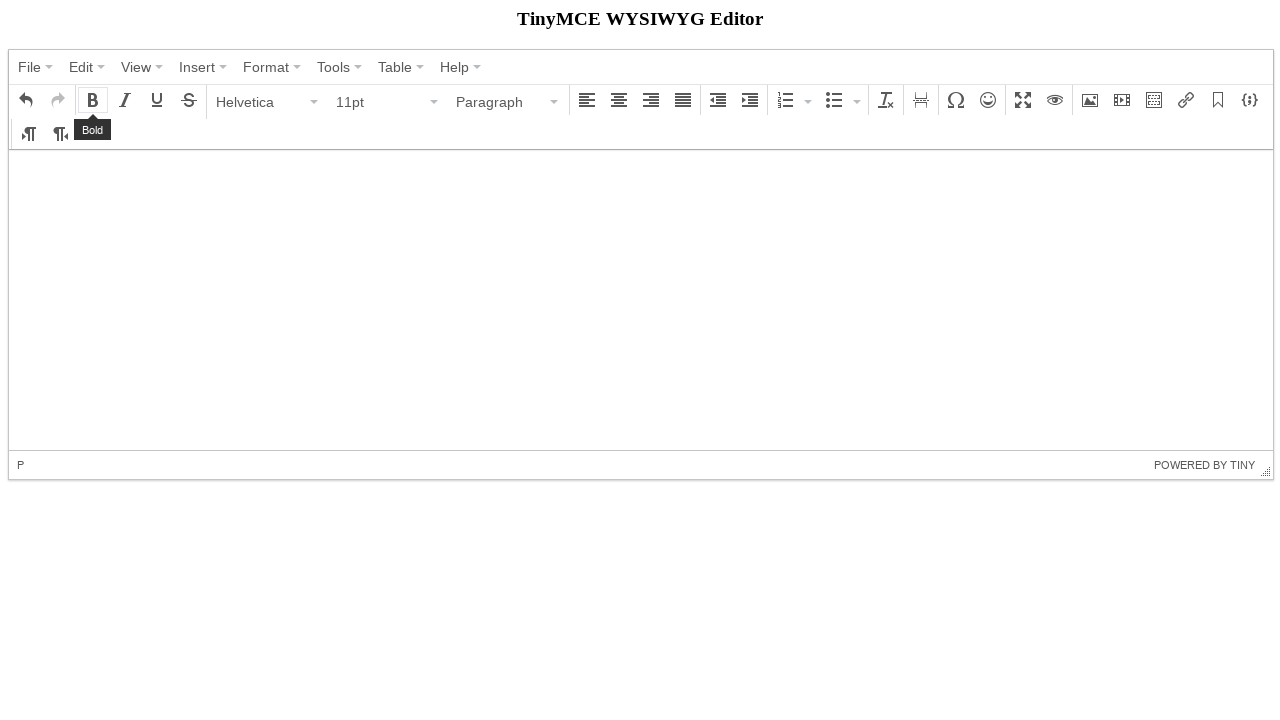

Clicked Paragraph dropdown at (501, 102) on span:has-text("Paragraph")
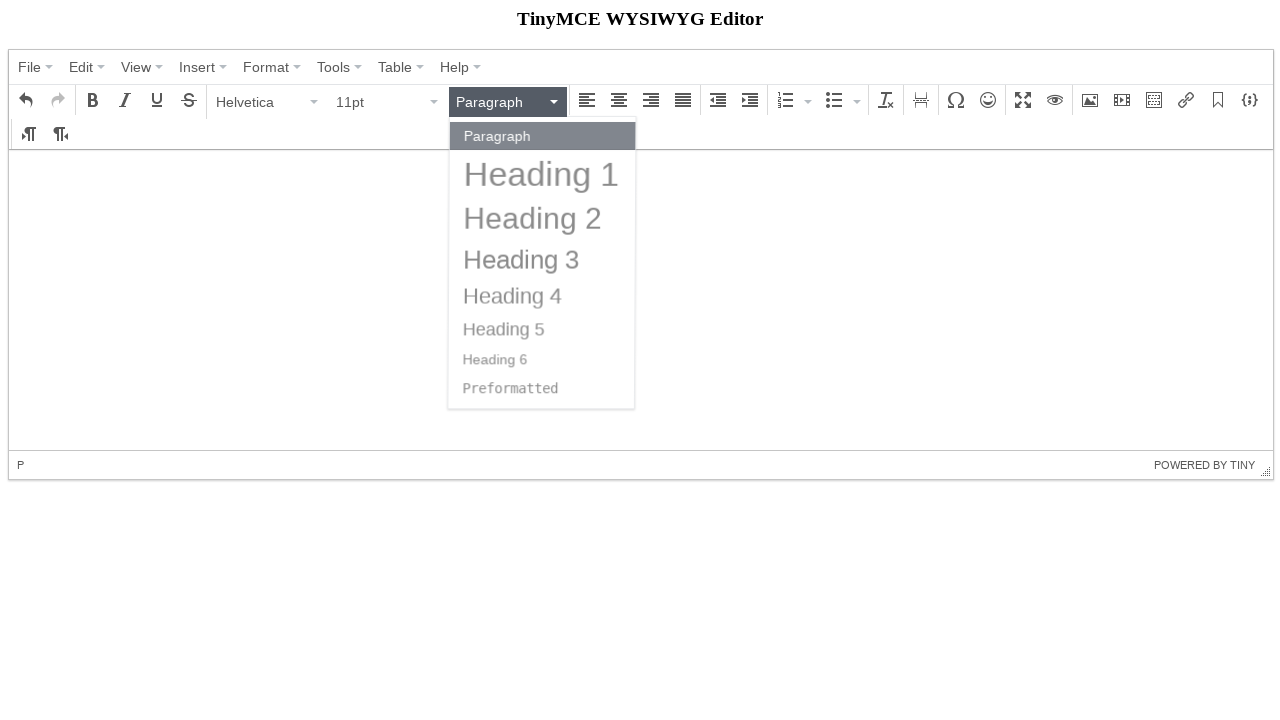

Selected Heading 1 format at (542, 174) on span:has-text("Heading 1")
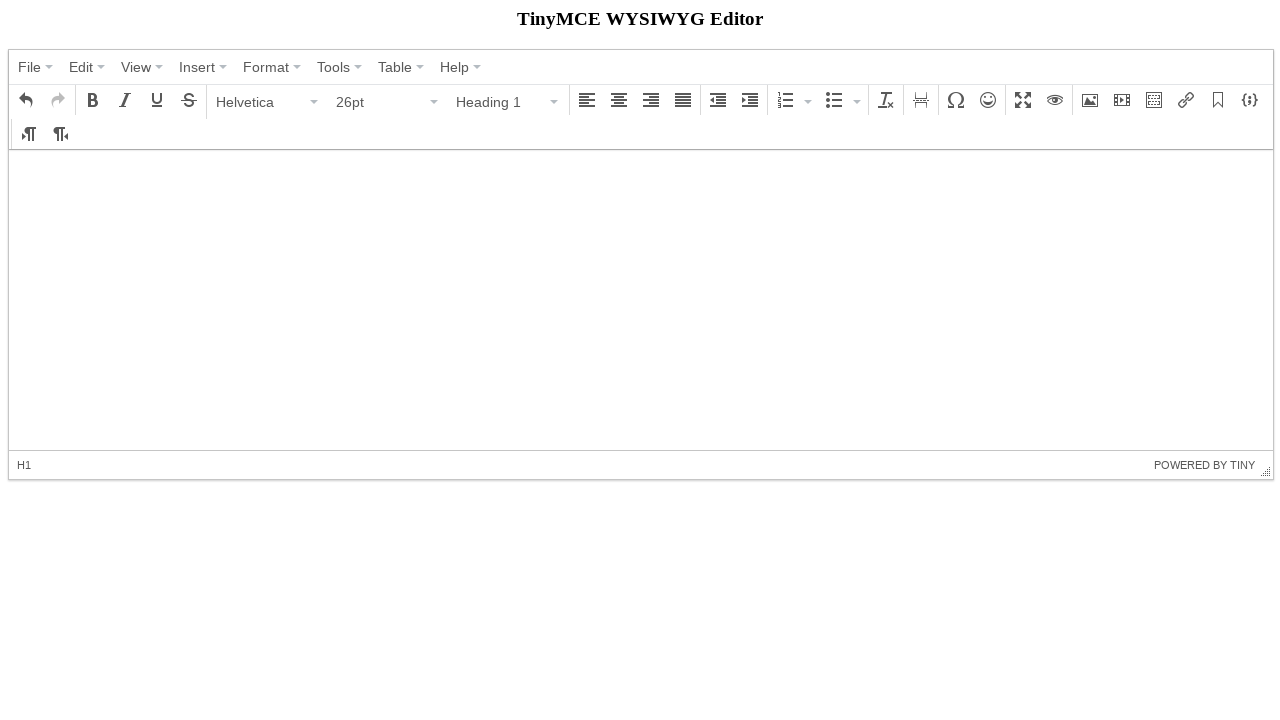

Located TinyMCE editor iframe
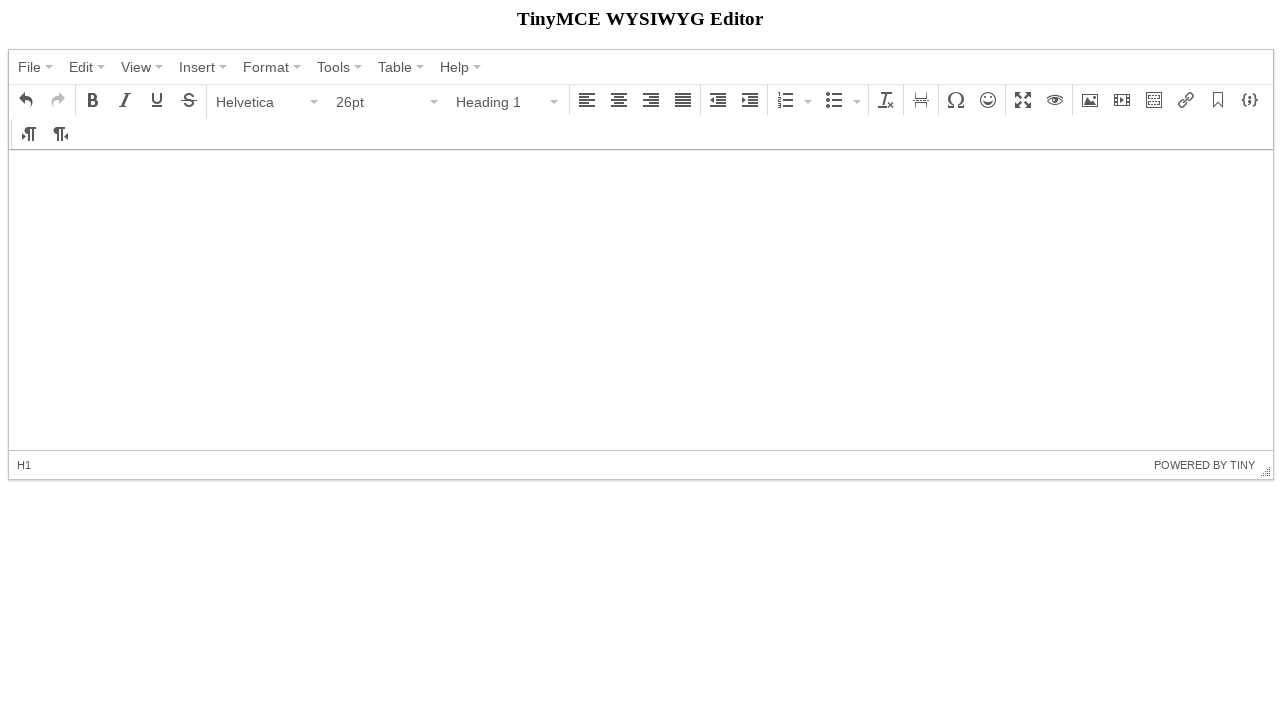

Typed 'SeleniumBase!' into the editor on iframe >> nth=0 >> internal:control=enter-frame >> #tinymce
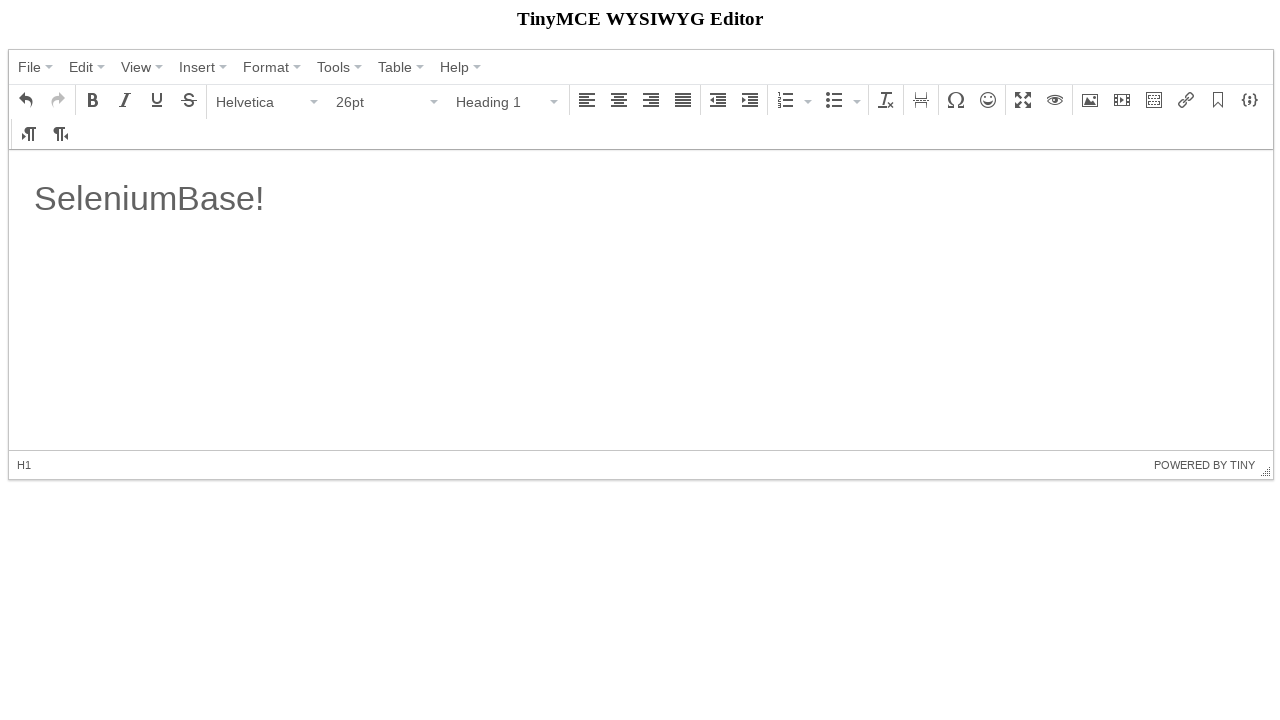

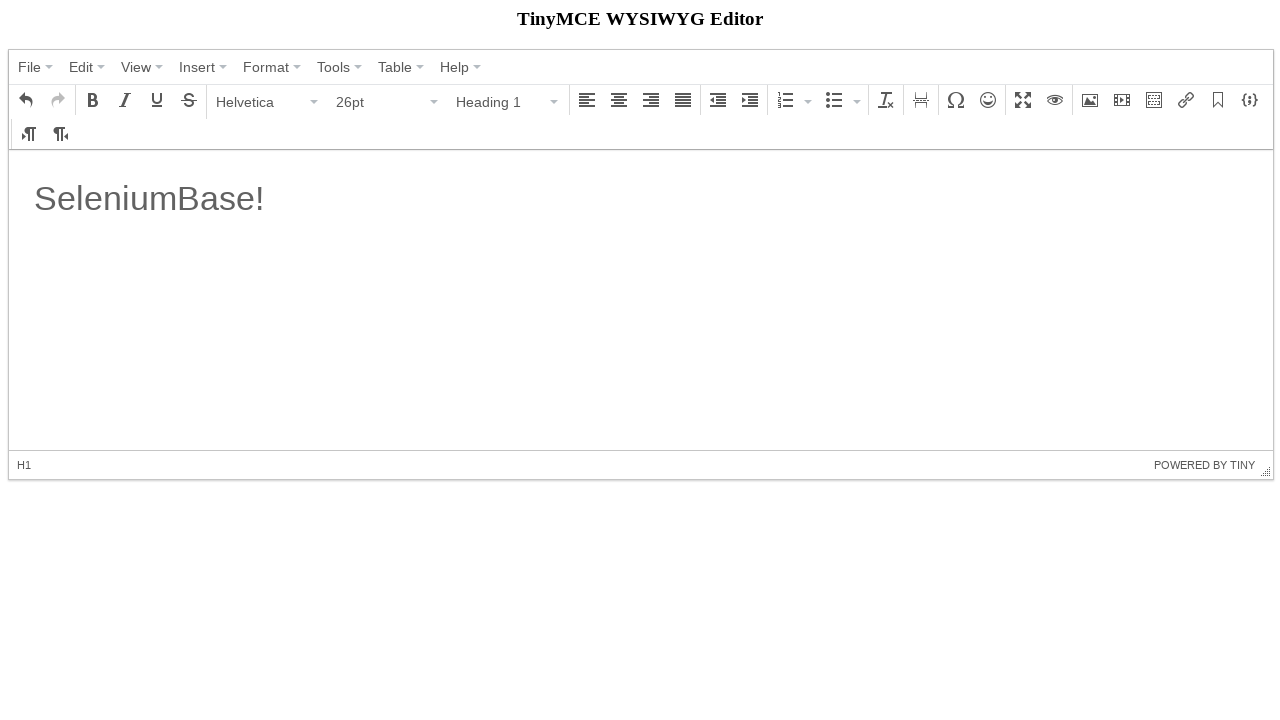